Tests dropdown selection functionality on an interest calculator page by selecting options using different methods: by visible text, by index, and by value.

Starting URL: http://www.calculator.net/interest-calculator.html

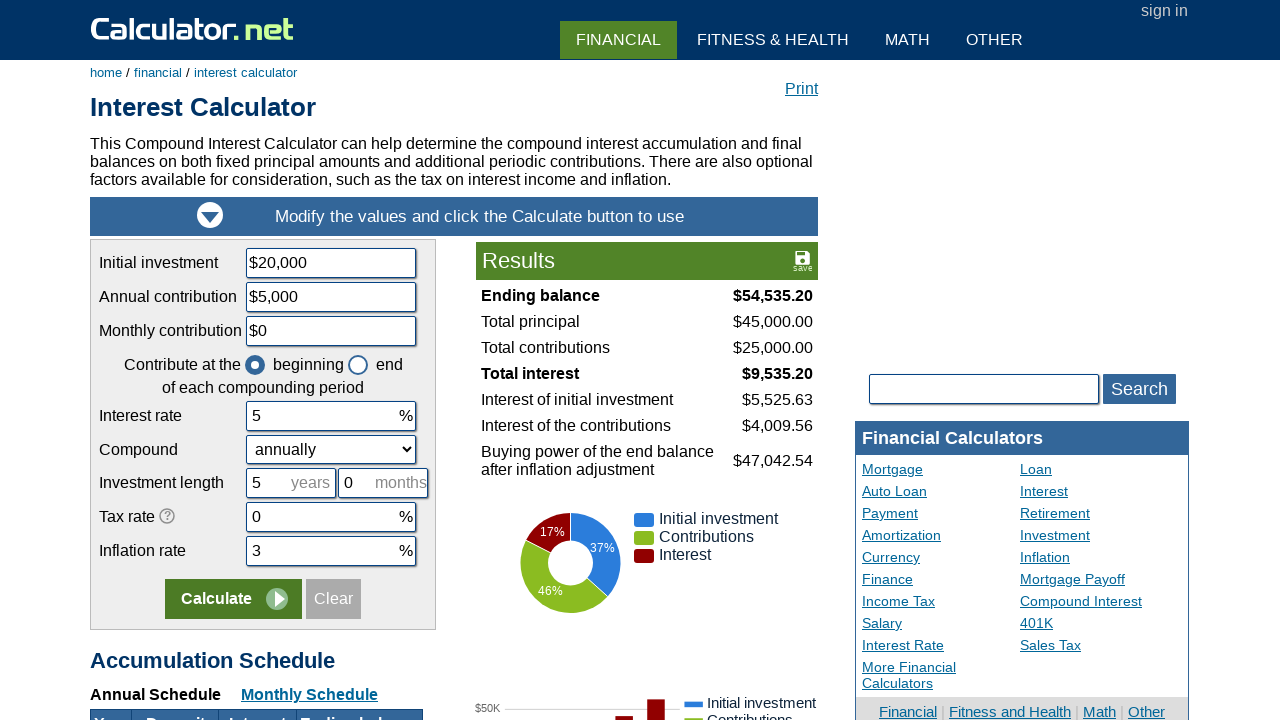

Selected 'continuously' from compound frequency dropdown by visible text on #ccompound
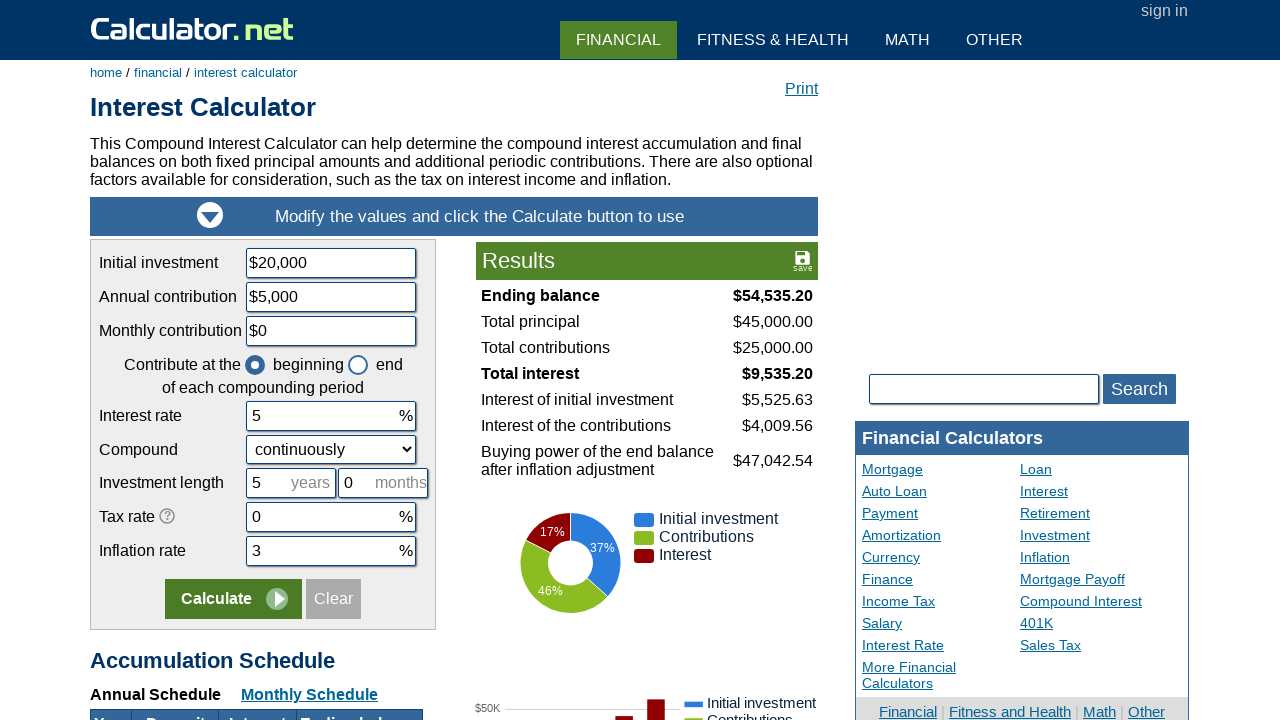

Selected dropdown option at index 3 from compound frequency dropdown on #ccompound
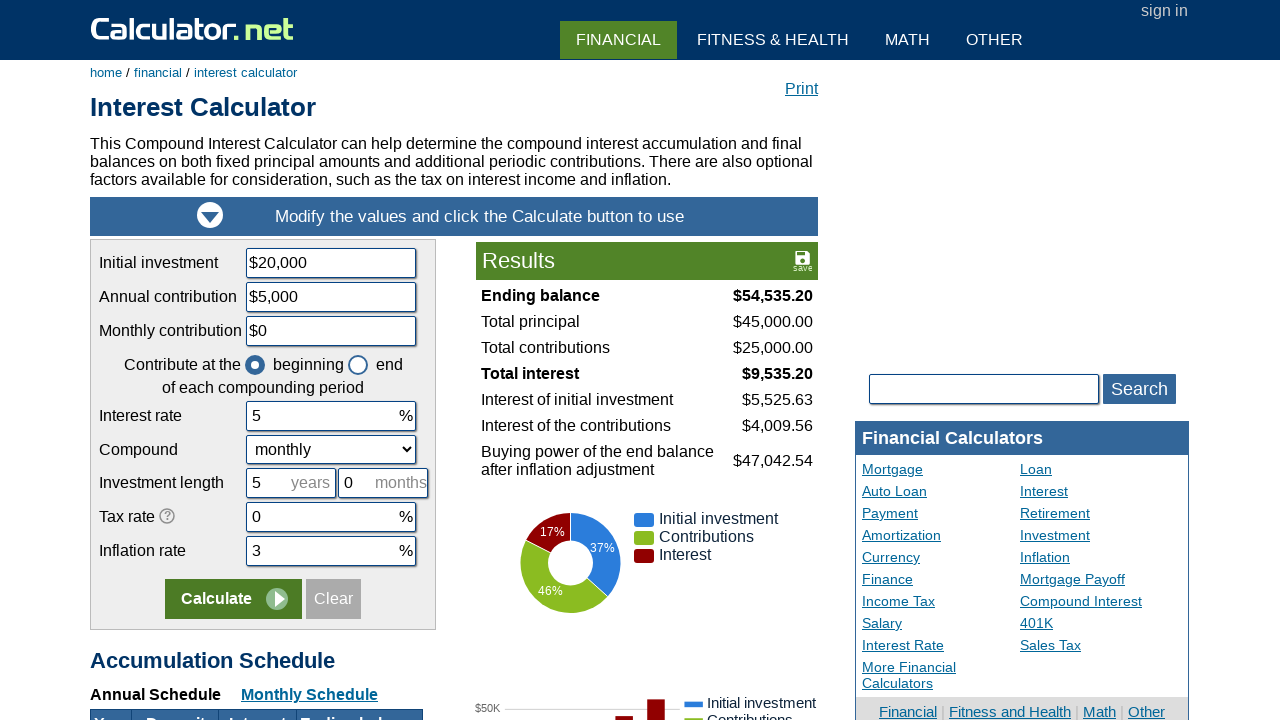

Selected 'weekly' from compound frequency dropdown by value on #ccompound
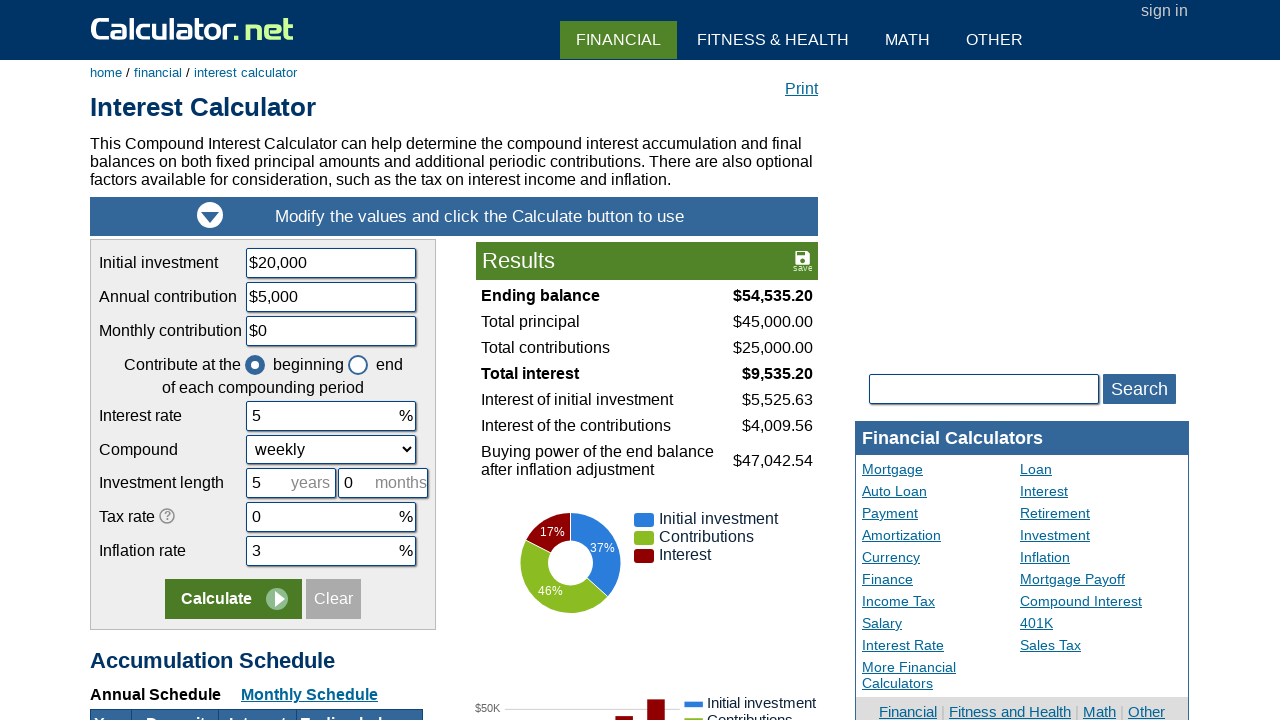

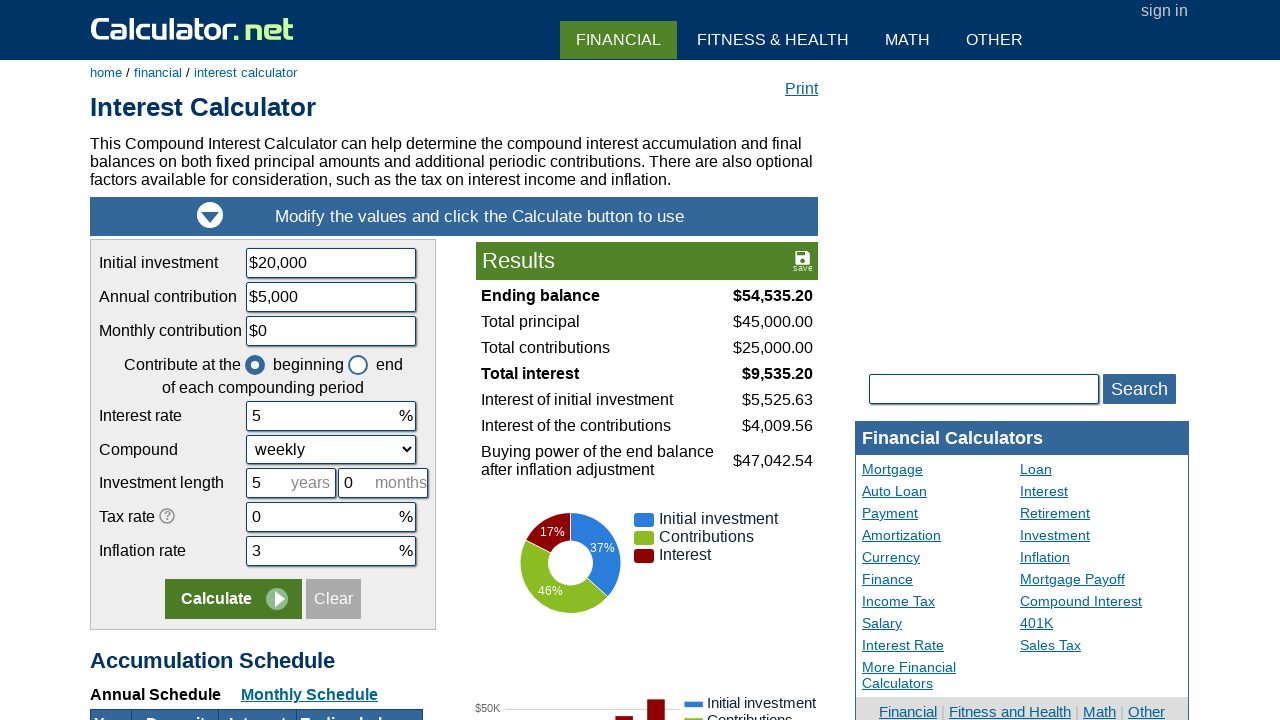